Tests various input field interactions including typing text, pressing keyboard keys, getting attribute values, and clearing text fields on a practice form page.

Starting URL: https://letcode.in/edit

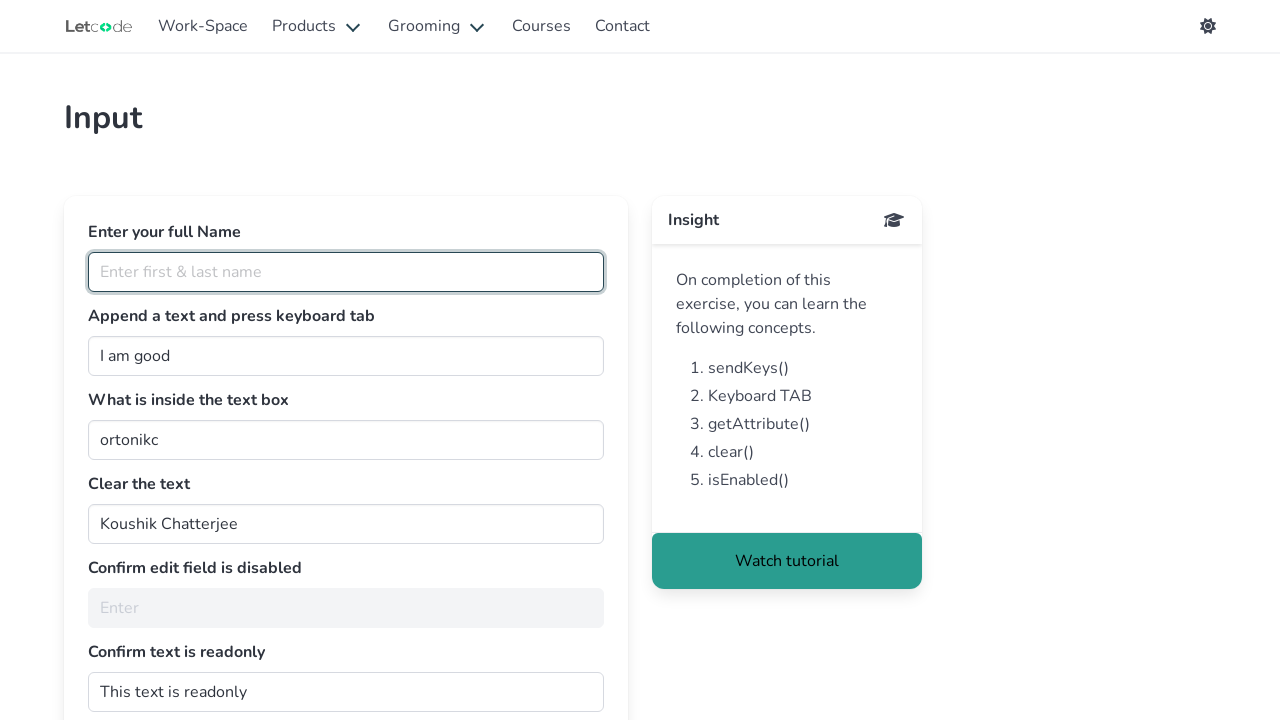

Typed 'Koushik C' in fullName field on #fullName
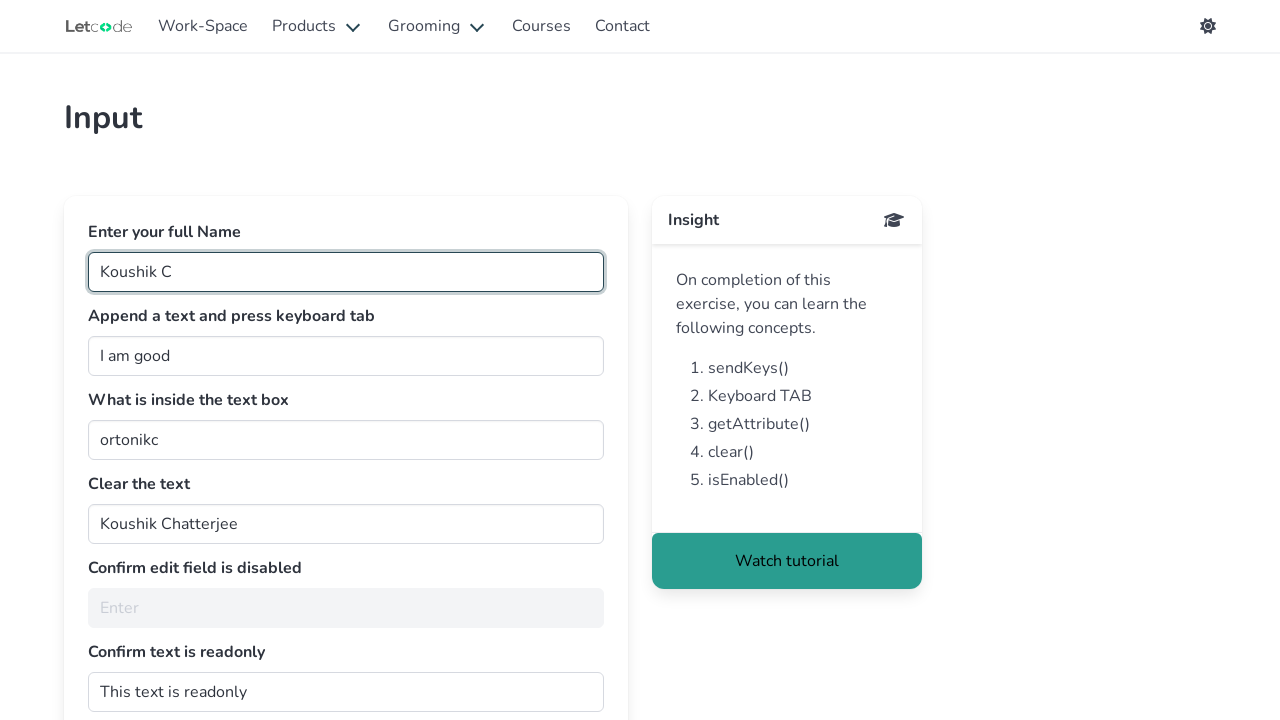

Pressed End key in join field on #join
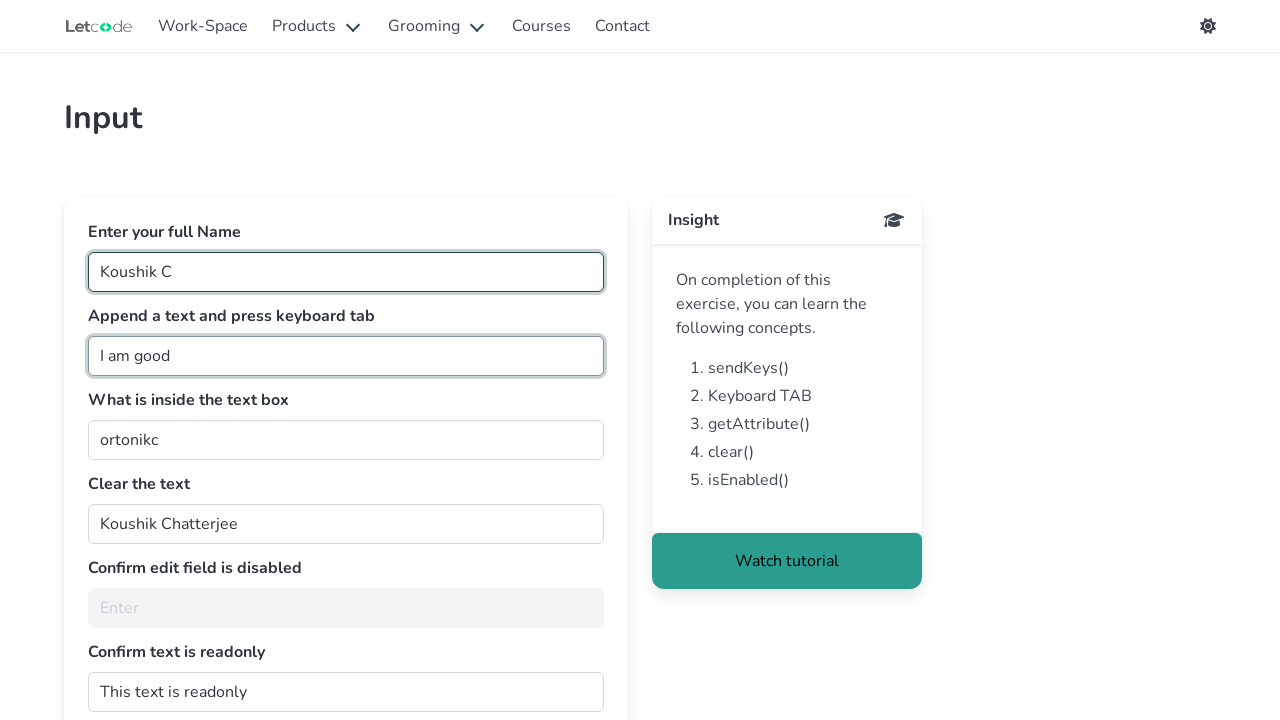

Typed ' man' in join field on #join
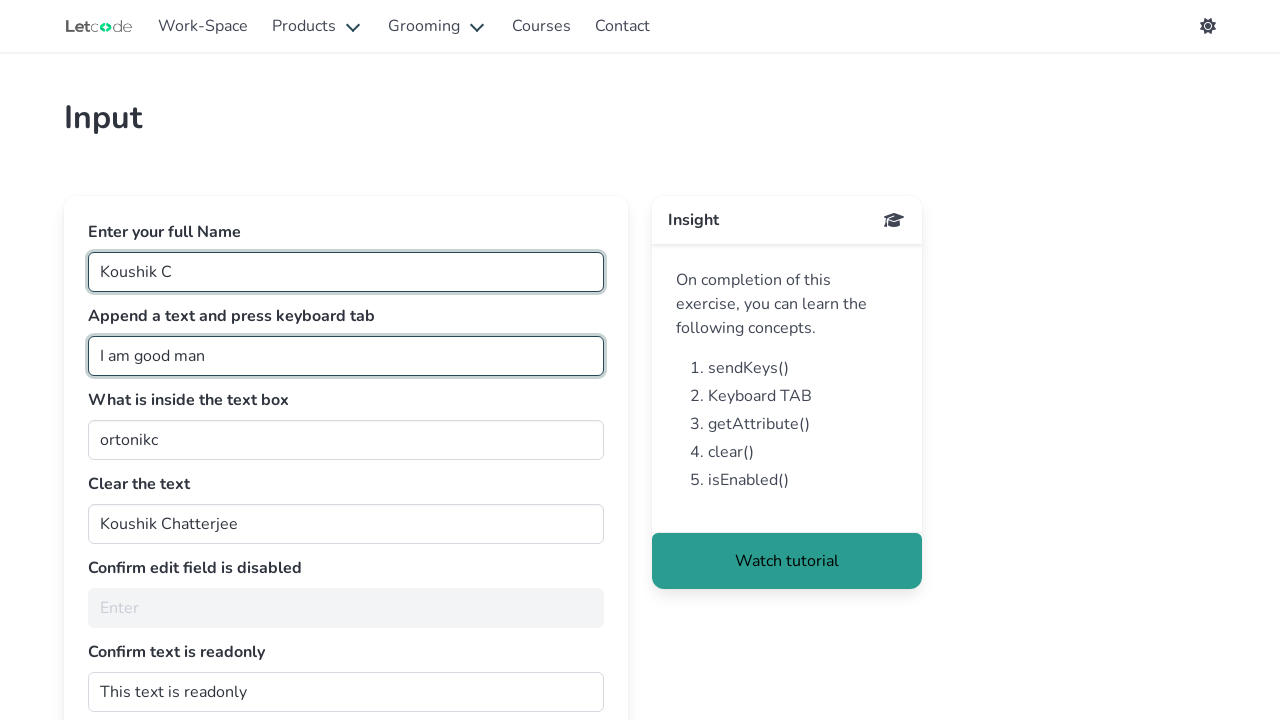

Pressed Tab key to move focus from join field on #join
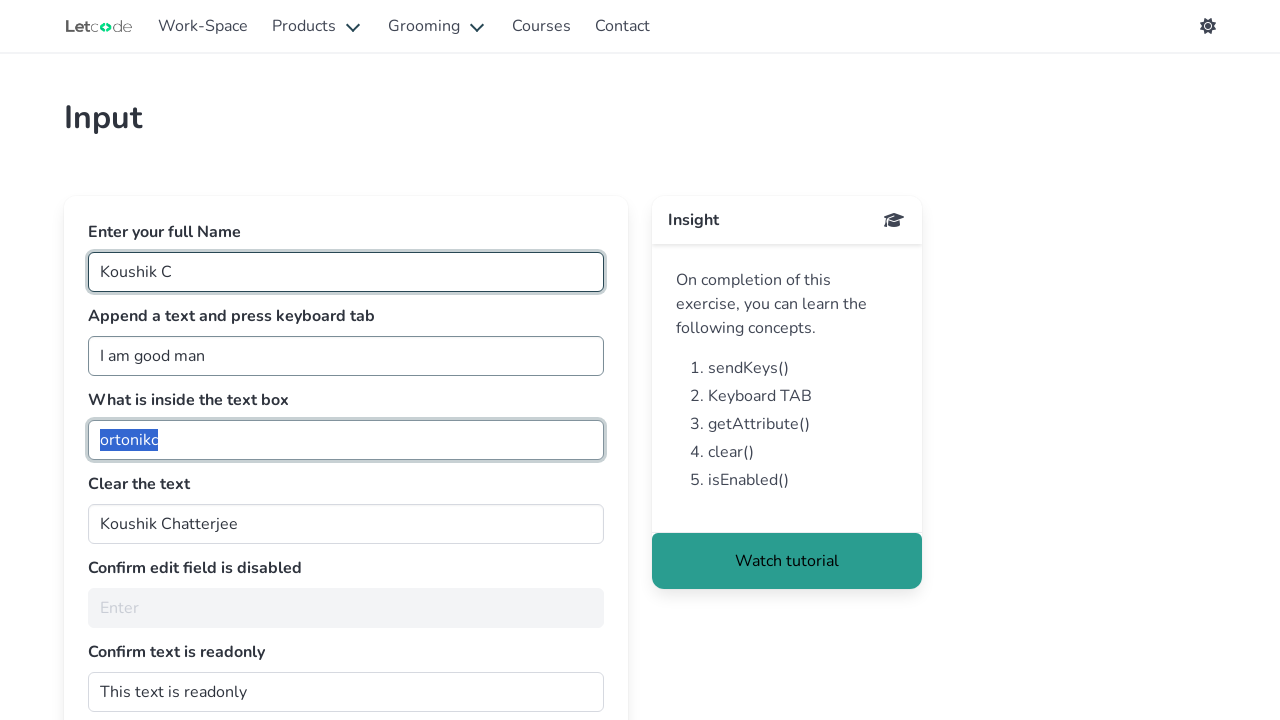

Typed 'Koushik C' in fullName field again on #fullName
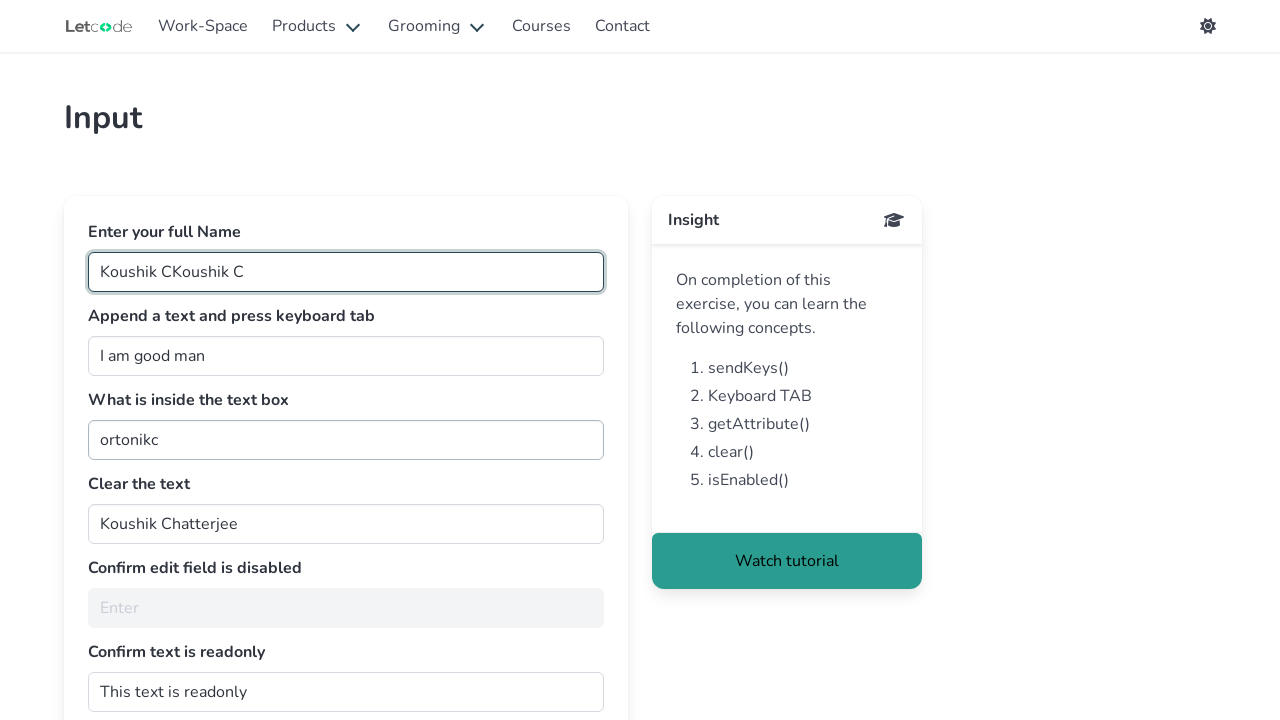

Retrieved attribute value from getMe field: ortonikc
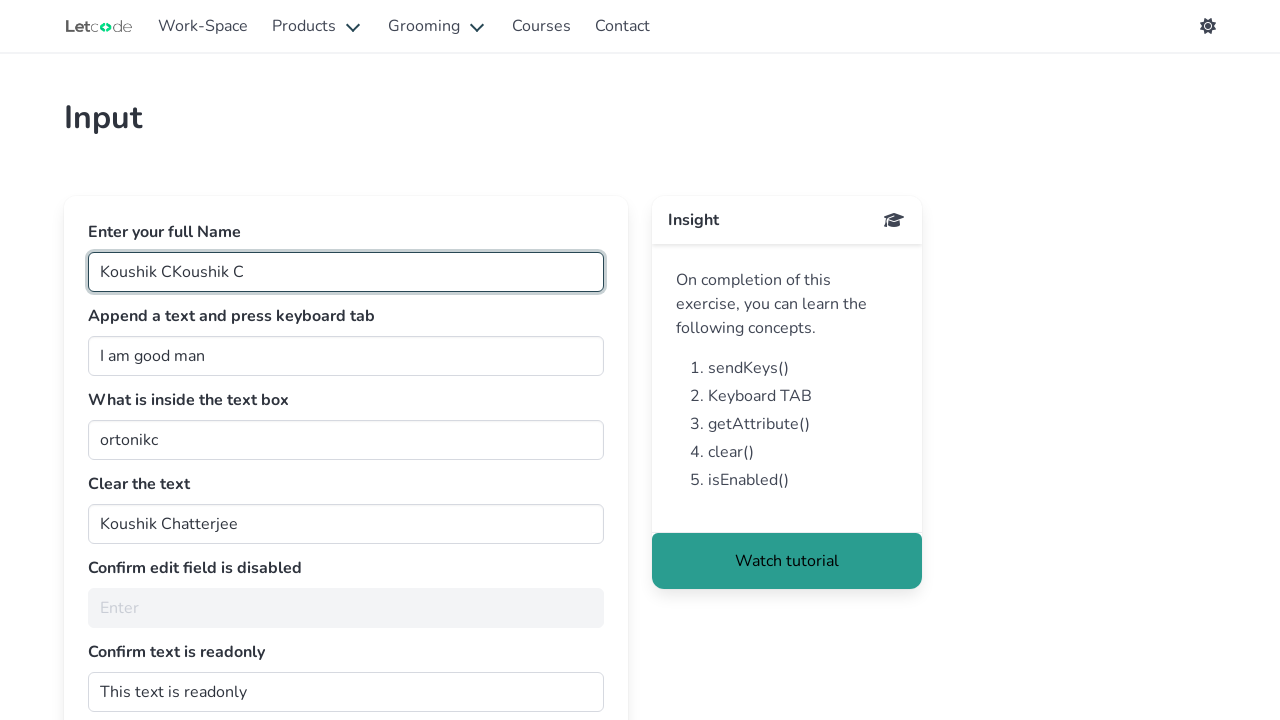

Cleared the text field following 'Clear the text' label on (//label[text()='Clear the text']/following::input)[1]
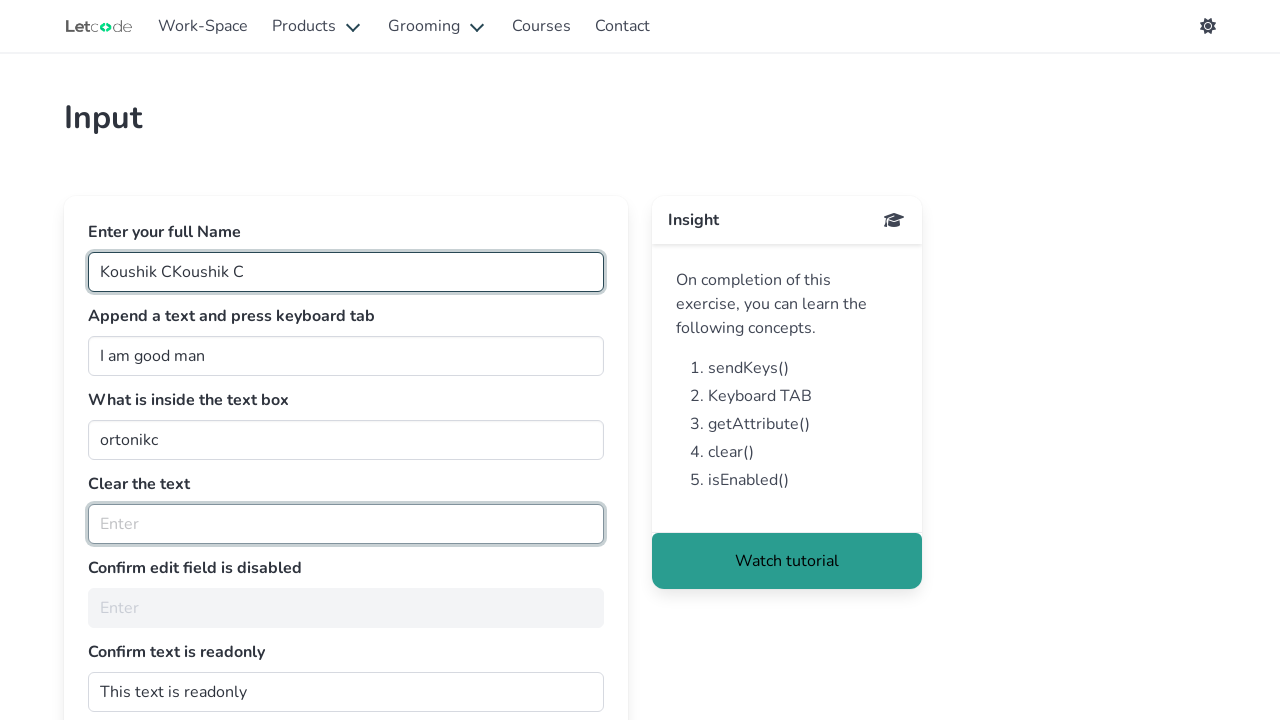

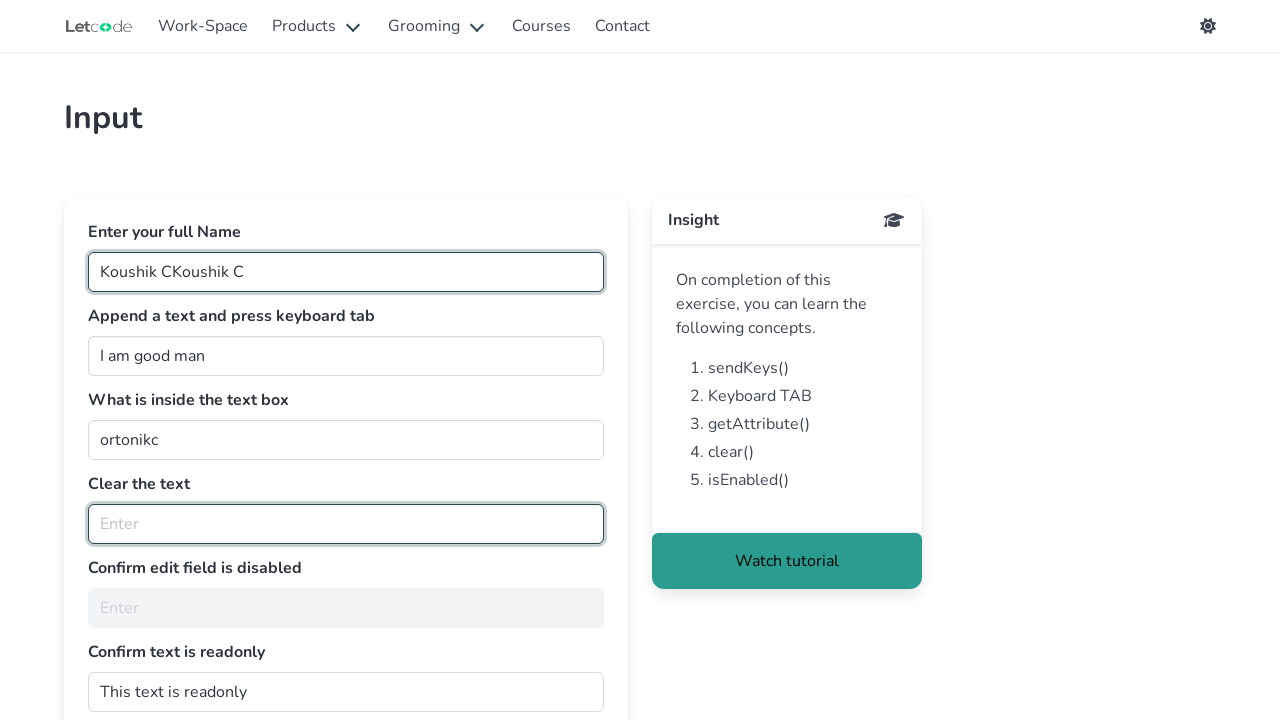